Tests that entered text is trimmed when saving edits

Starting URL: https://demo.playwright.dev/todomvc

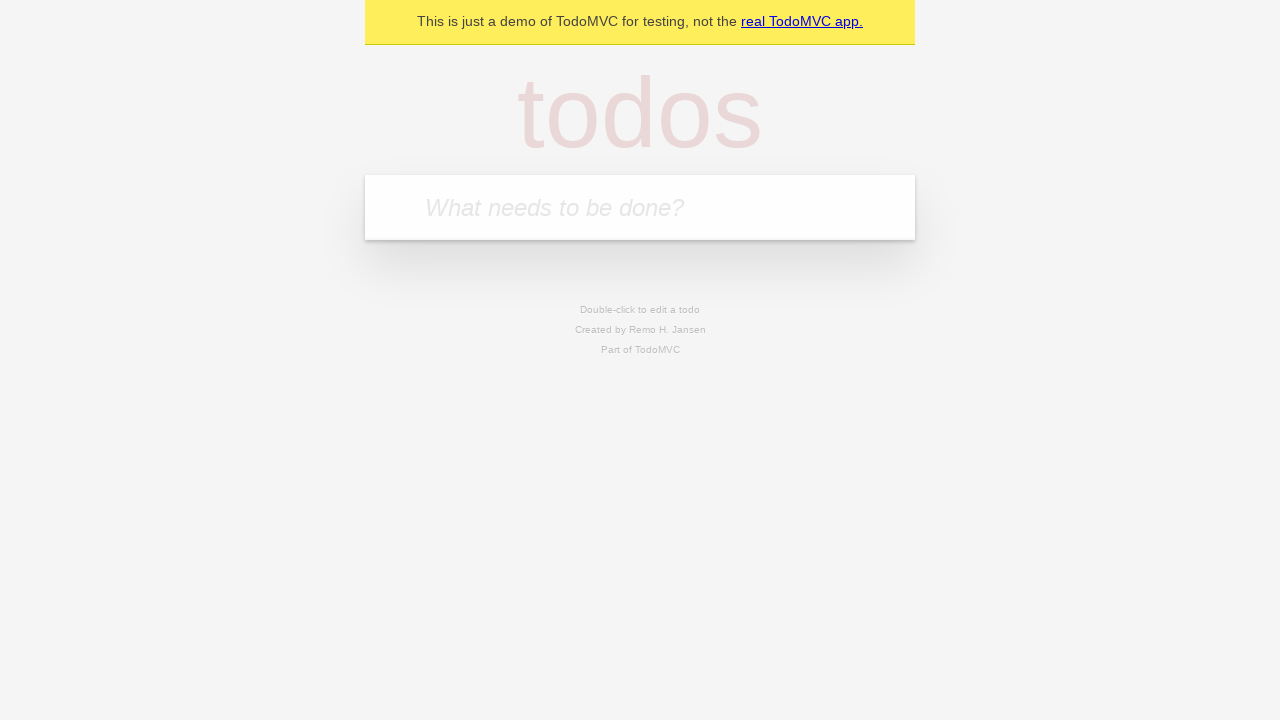

Filled todo input with 'buy some cheese' on internal:attr=[placeholder="What needs to be done?"i]
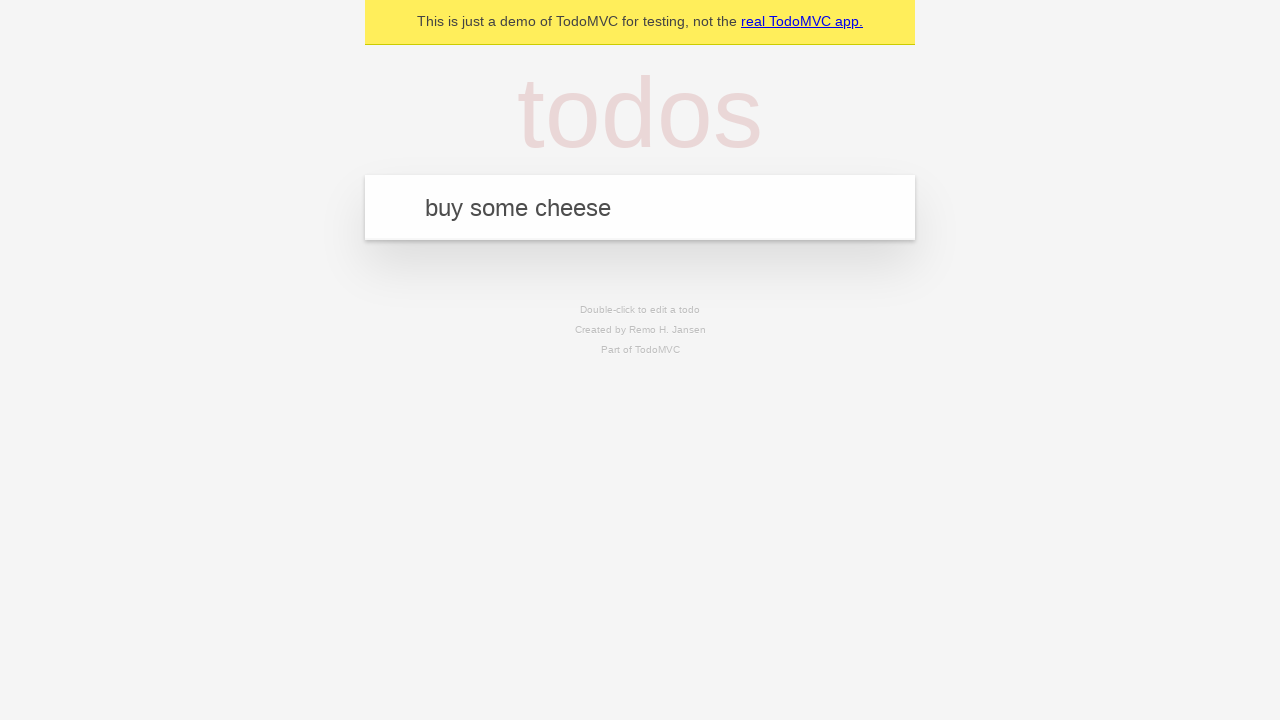

Pressed Enter to create todo 'buy some cheese' on internal:attr=[placeholder="What needs to be done?"i]
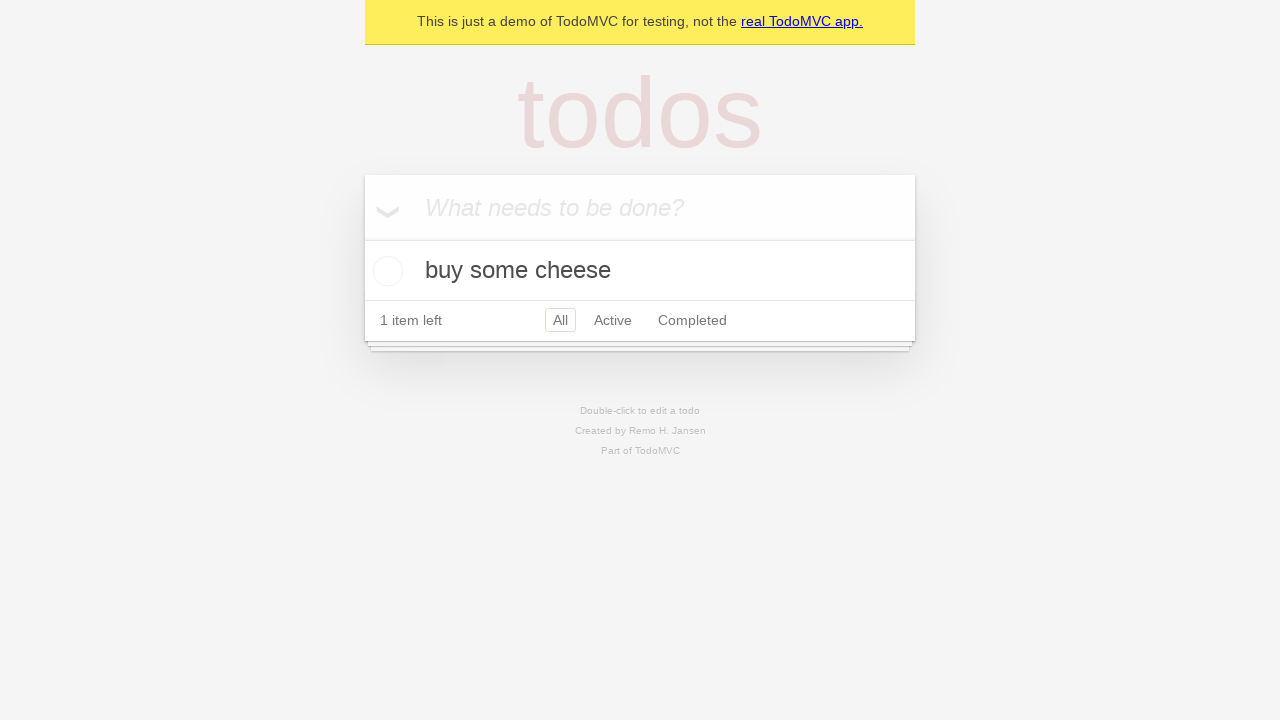

Filled todo input with 'feed the cat' on internal:attr=[placeholder="What needs to be done?"i]
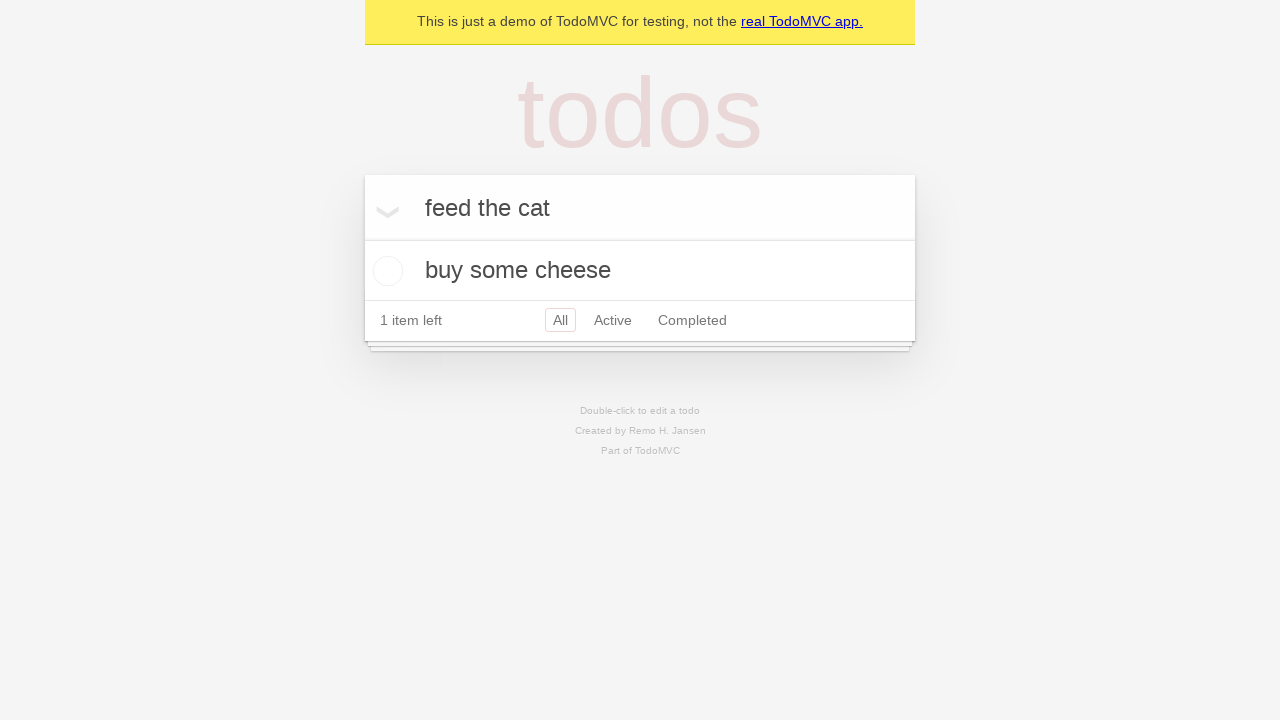

Pressed Enter to create todo 'feed the cat' on internal:attr=[placeholder="What needs to be done?"i]
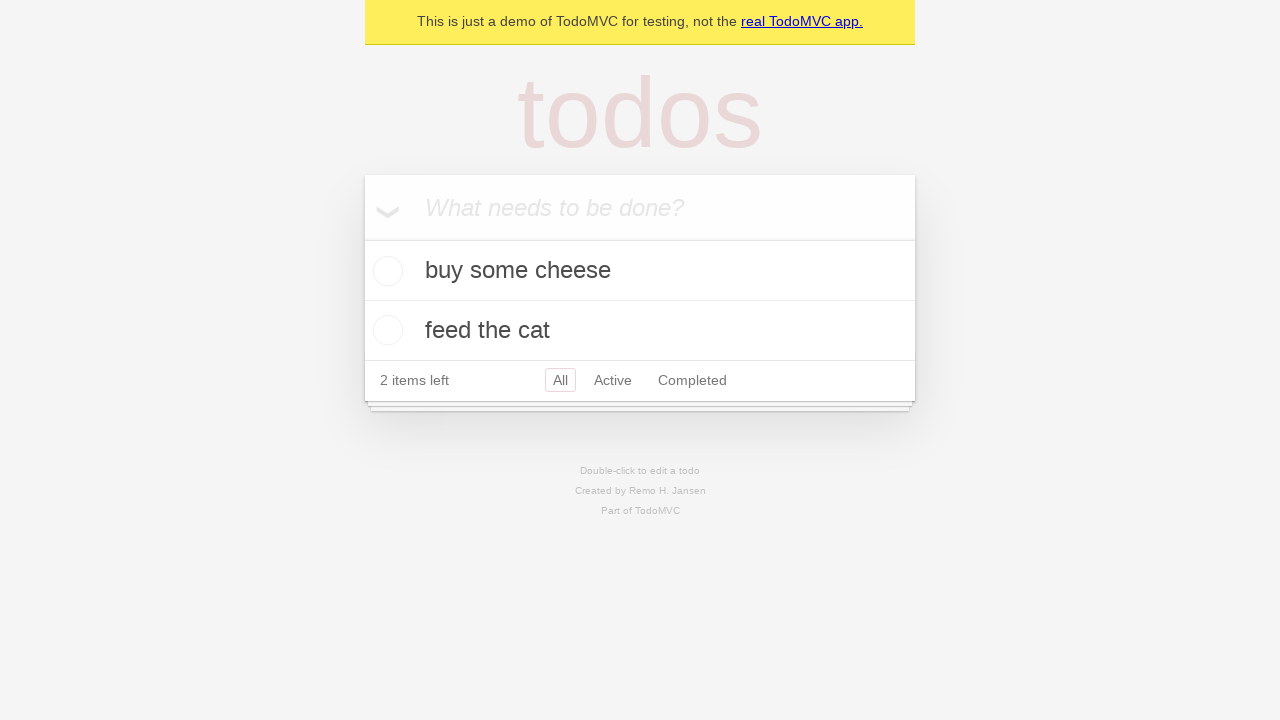

Filled todo input with 'book a doctors appointment' on internal:attr=[placeholder="What needs to be done?"i]
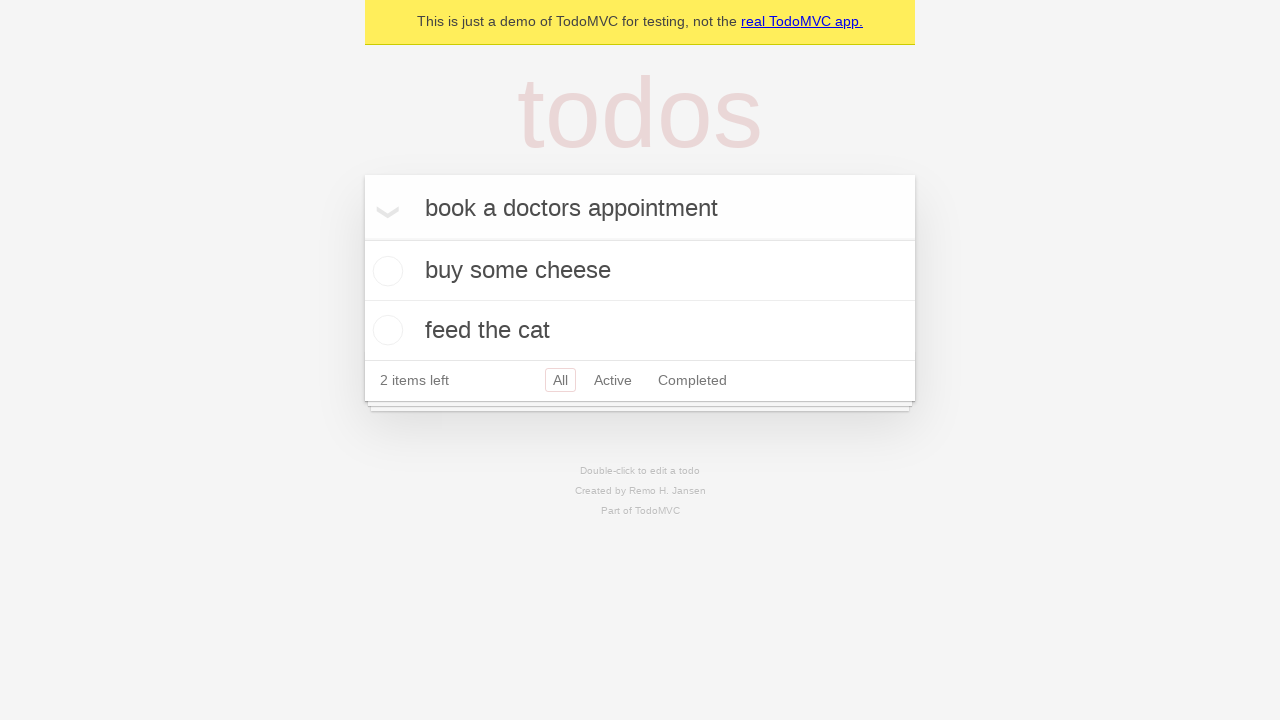

Pressed Enter to create todo 'book a doctors appointment' on internal:attr=[placeholder="What needs to be done?"i]
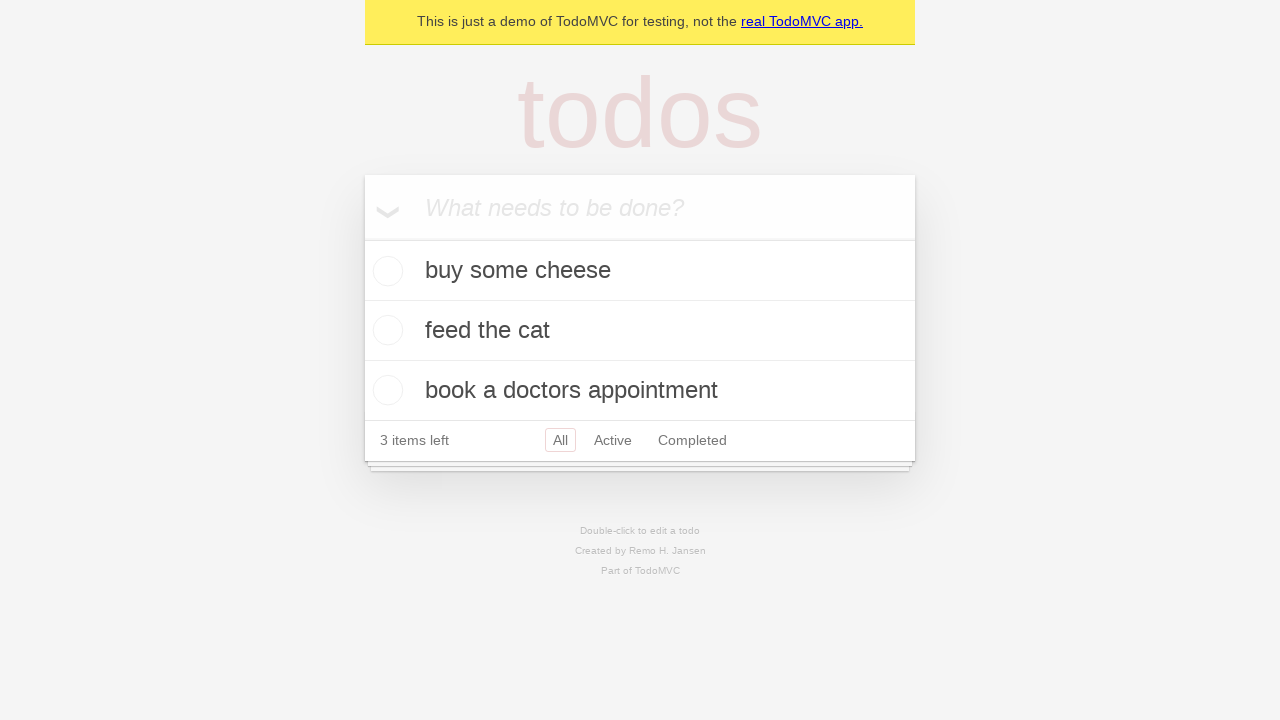

Waited for third todo item to be created
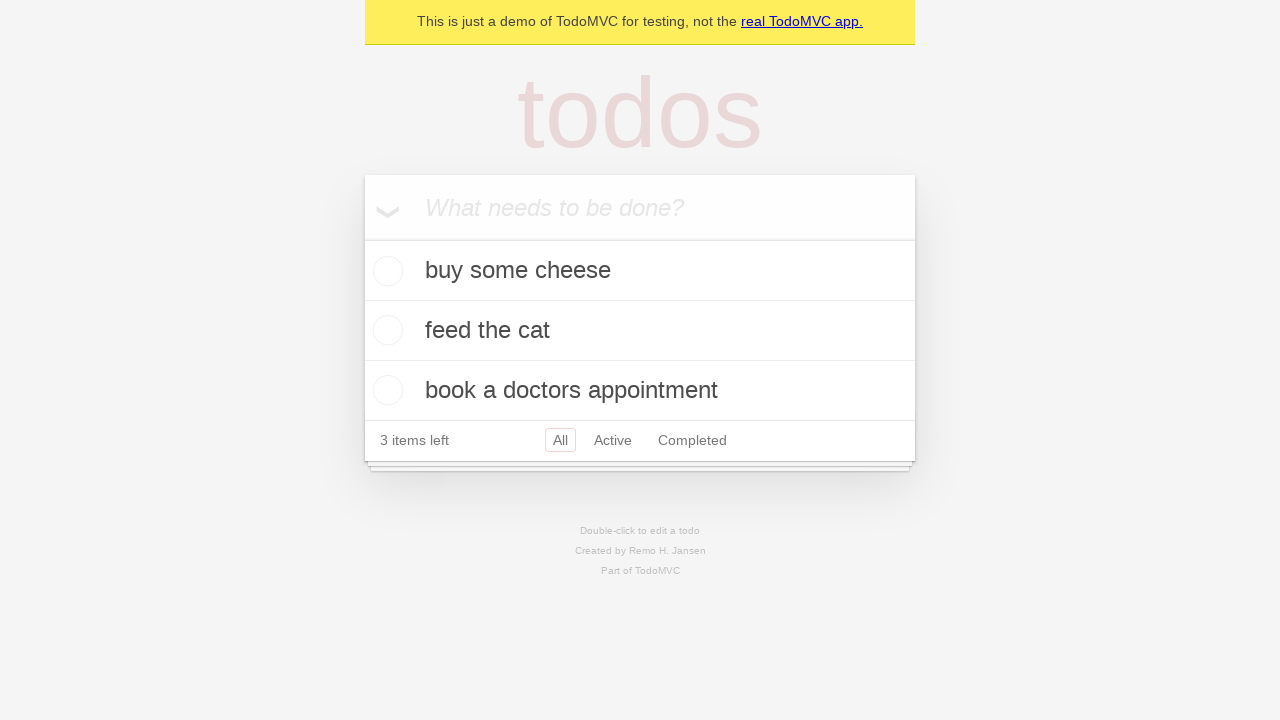

Double-clicked second todo item to enter edit mode at (640, 331) on [data-testid='todo-item'] >> nth=1
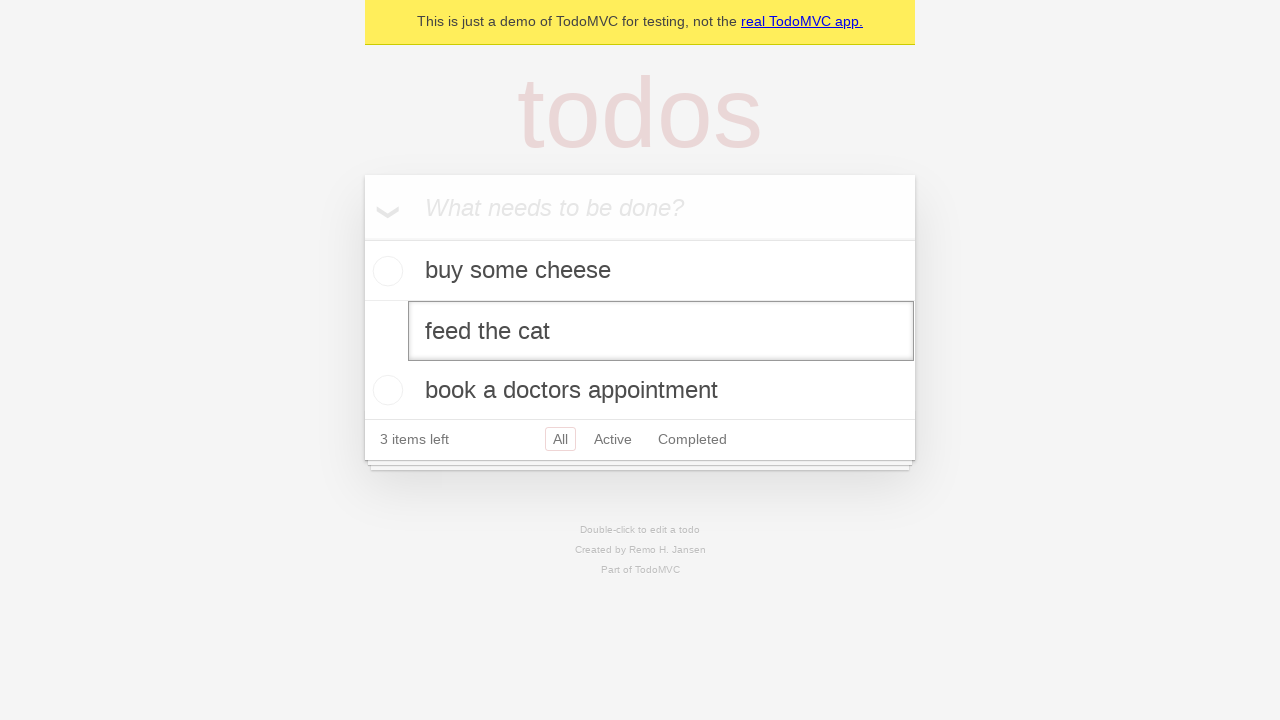

Filled edit box with text containing leading and trailing whitespace on [data-testid='todo-item'] >> nth=1 >> internal:role=textbox[name="Edit"i]
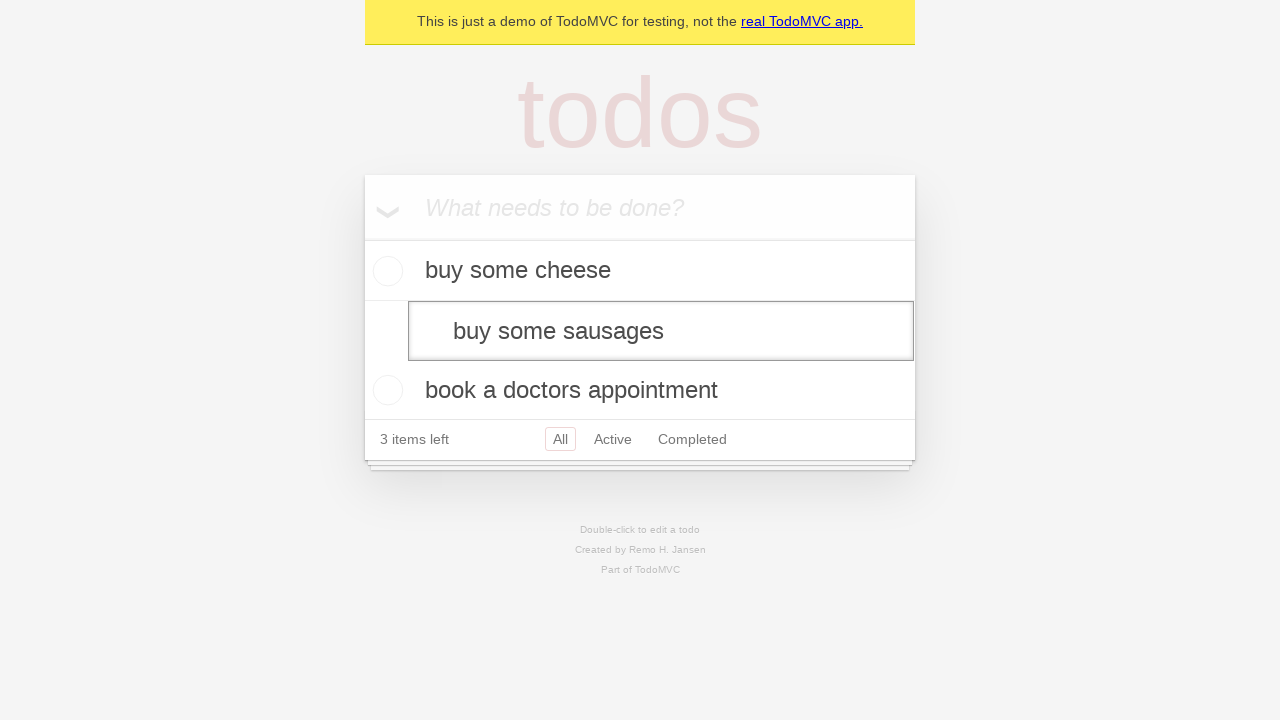

Pressed Enter to save edited todo with trimmed text on [data-testid='todo-item'] >> nth=1 >> internal:role=textbox[name="Edit"i]
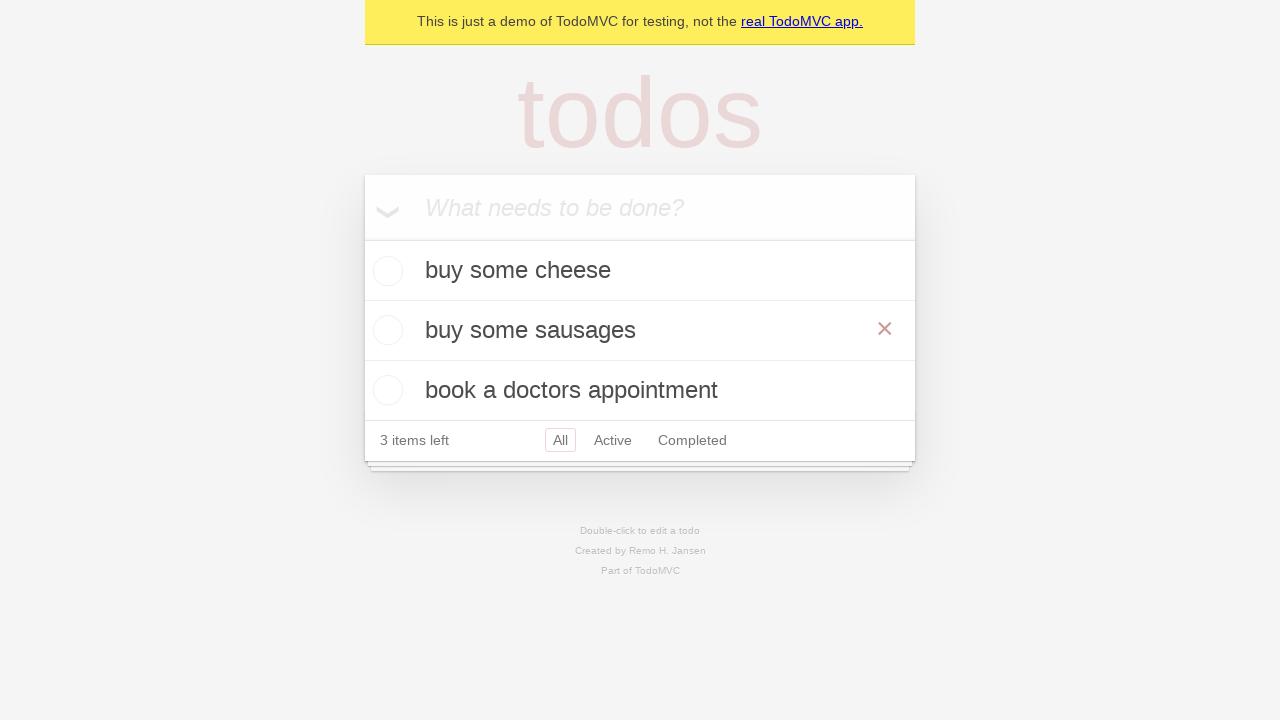

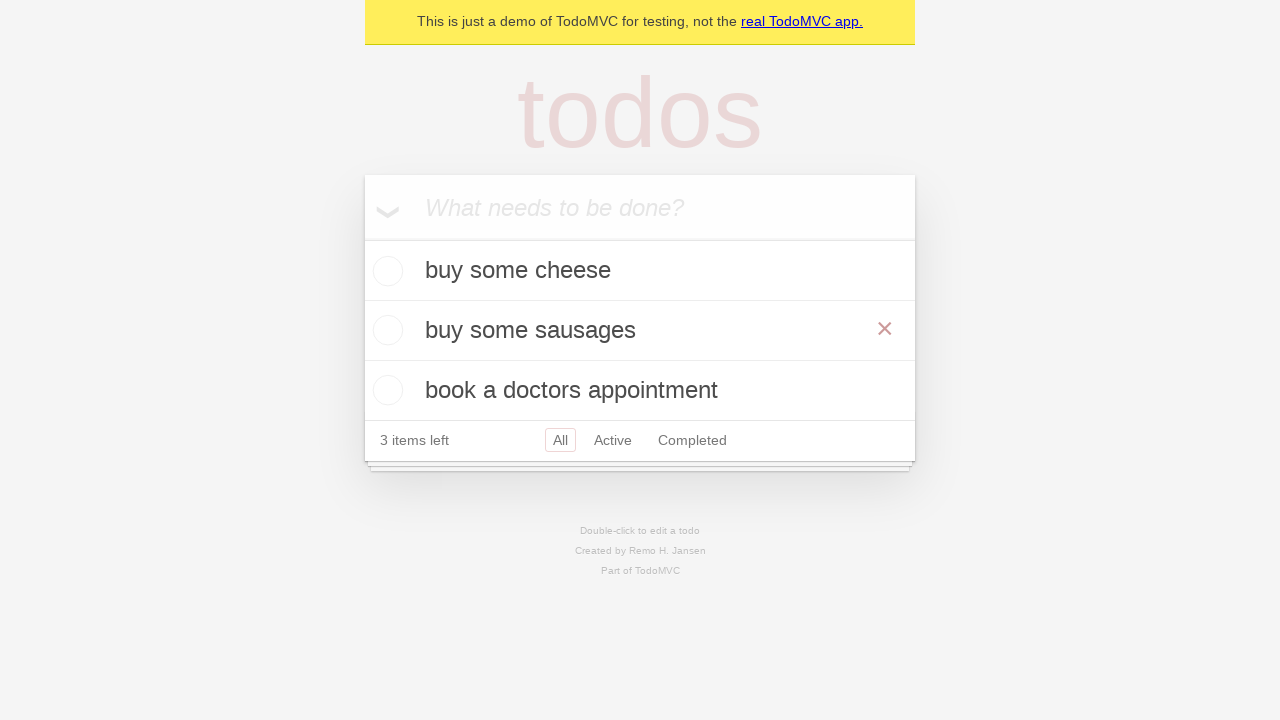